Navigates to the OrangeHRM demo page and verifies that anchor/link elements are present on the page

Starting URL: https://opensource-demo.orangehrmlive.com/

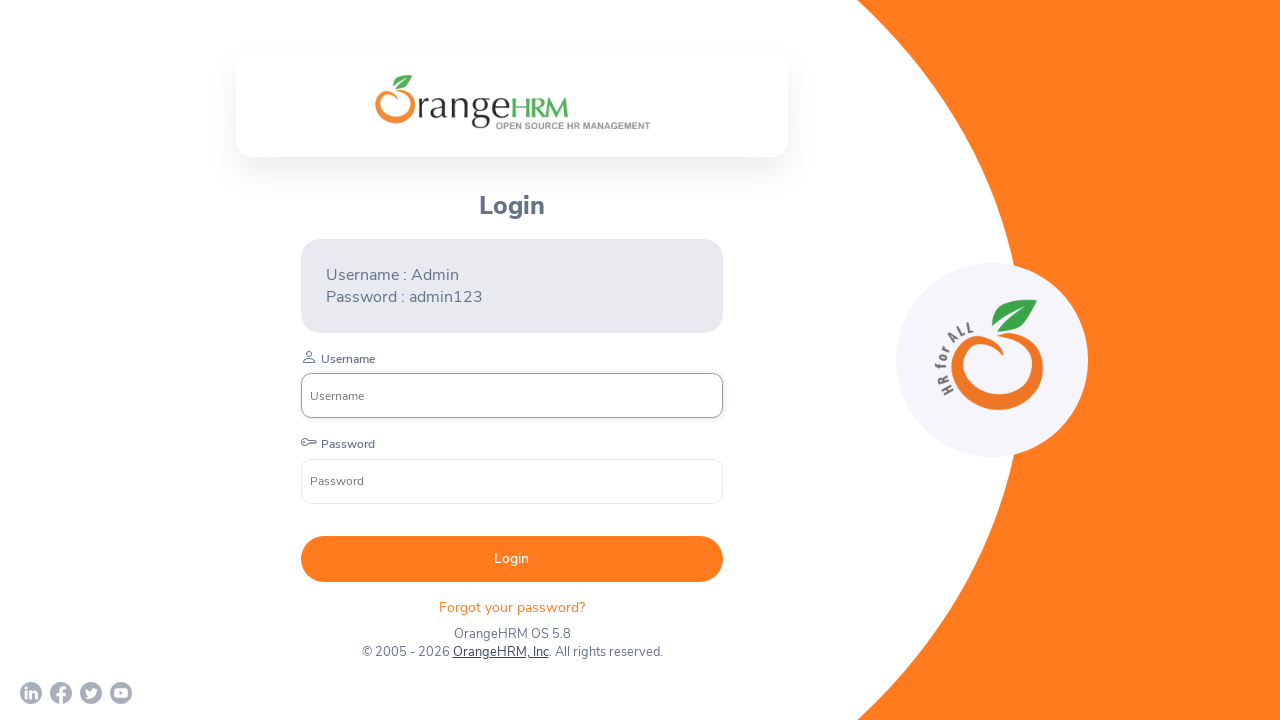

Navigated to OrangeHRM demo page
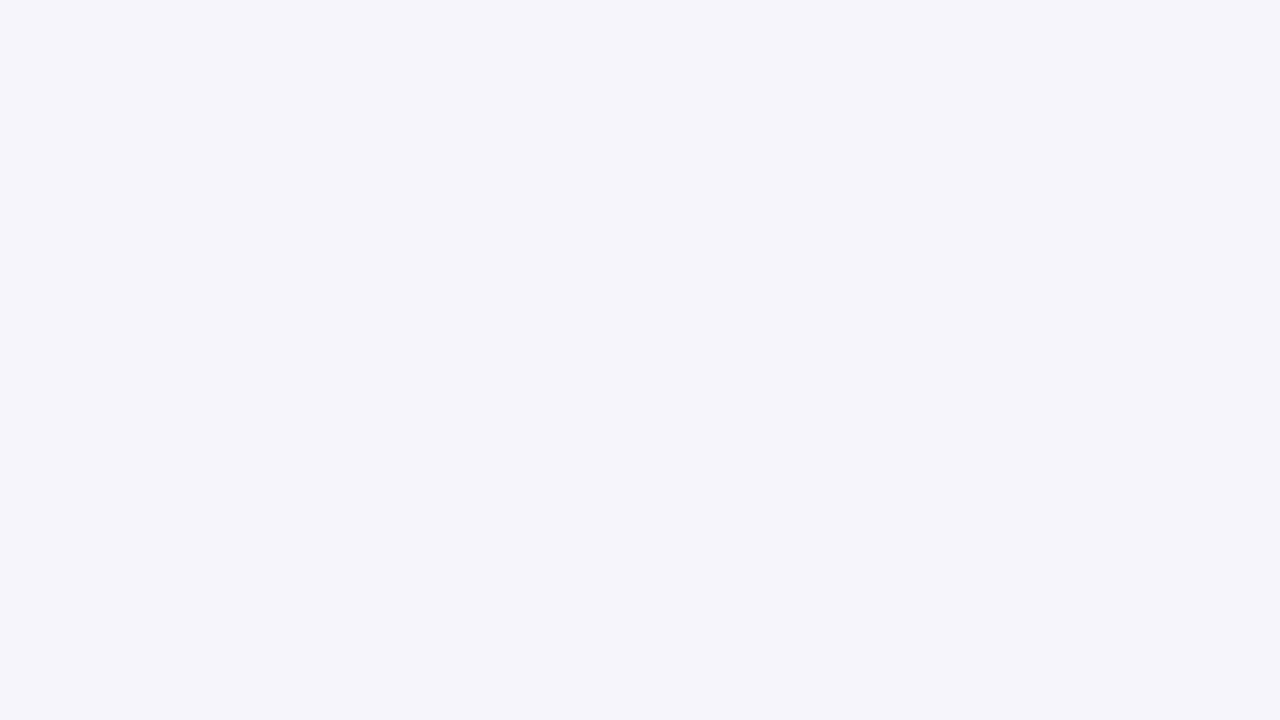

Waited for anchor/link elements to load on the page
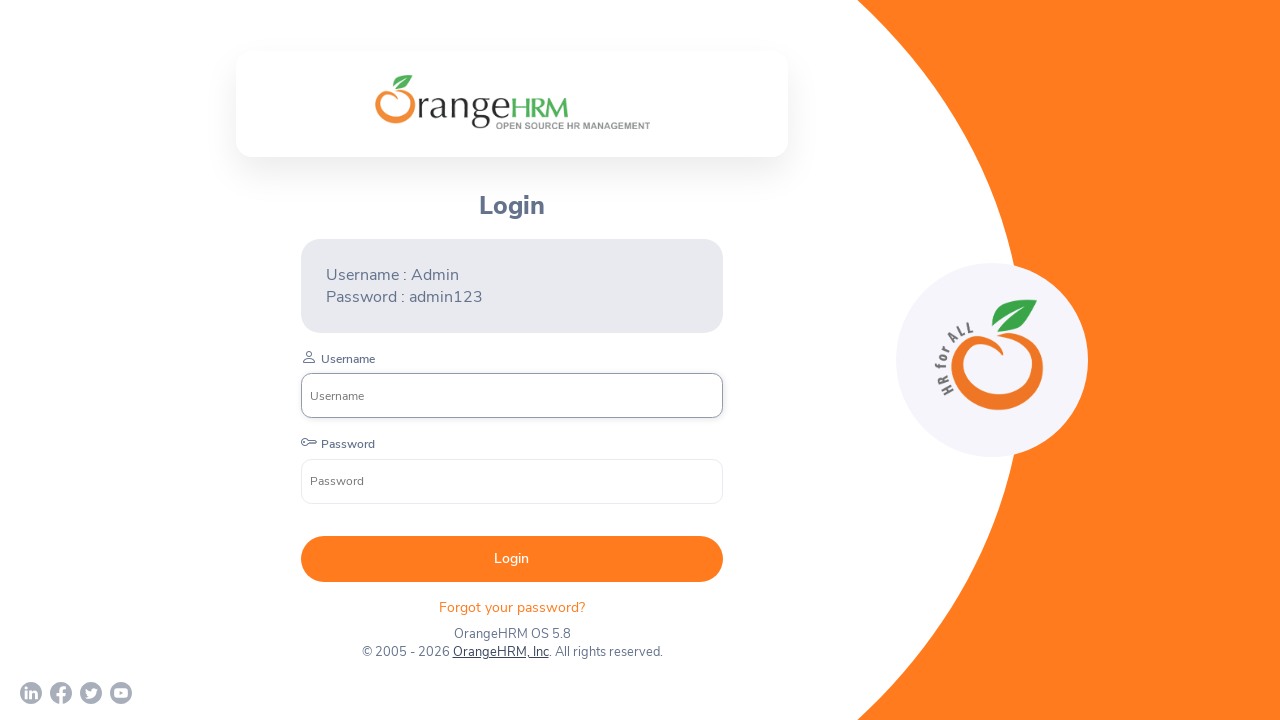

Located all anchor/link elements on the page
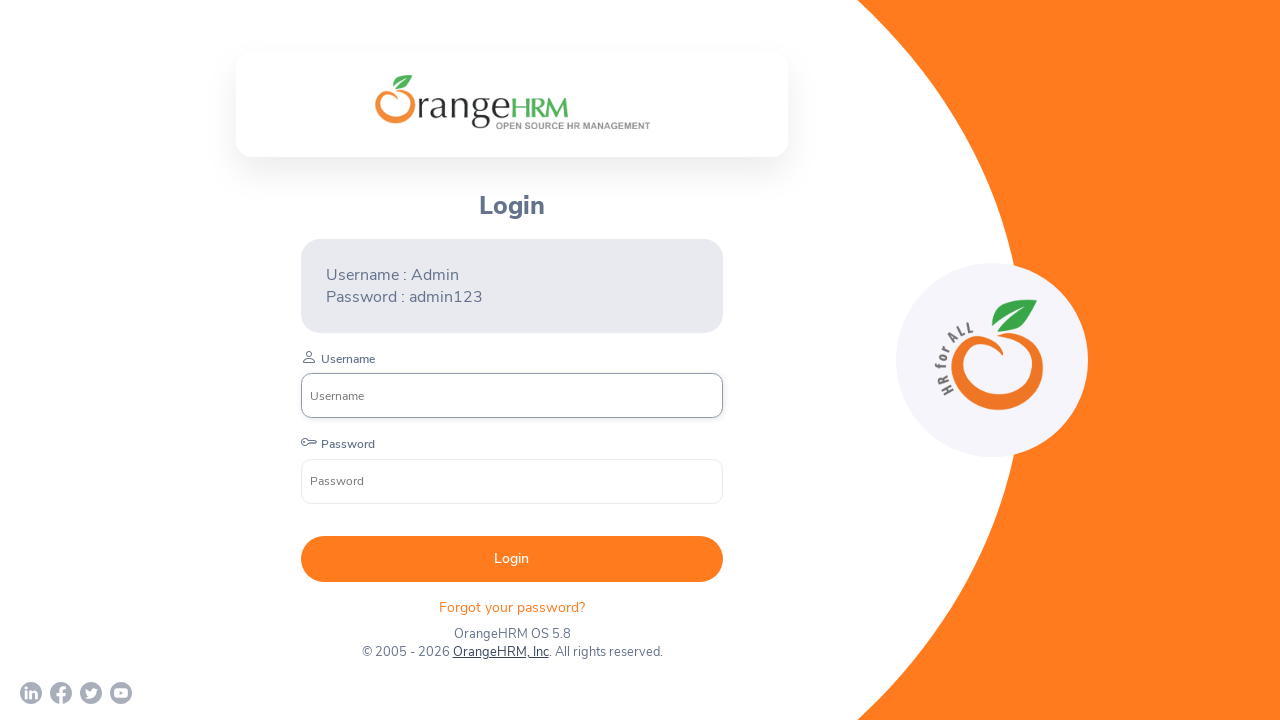

Verified that 5 anchor/link elements are present on the page
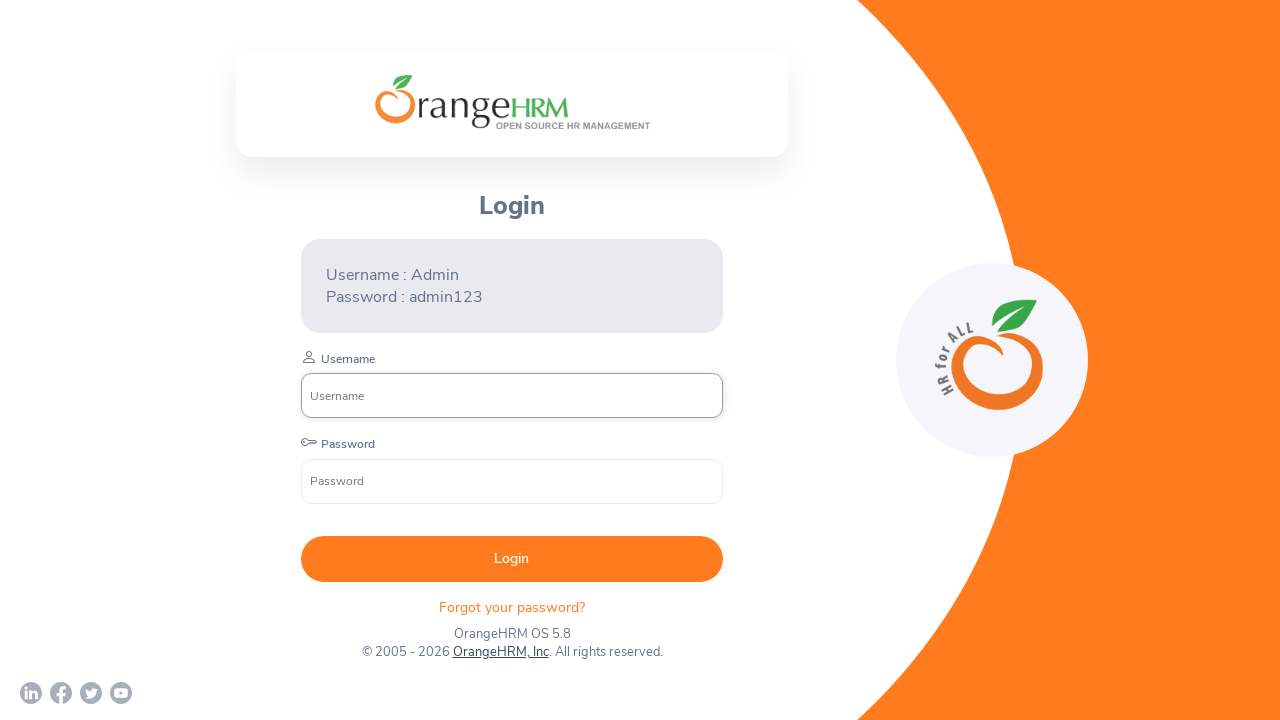

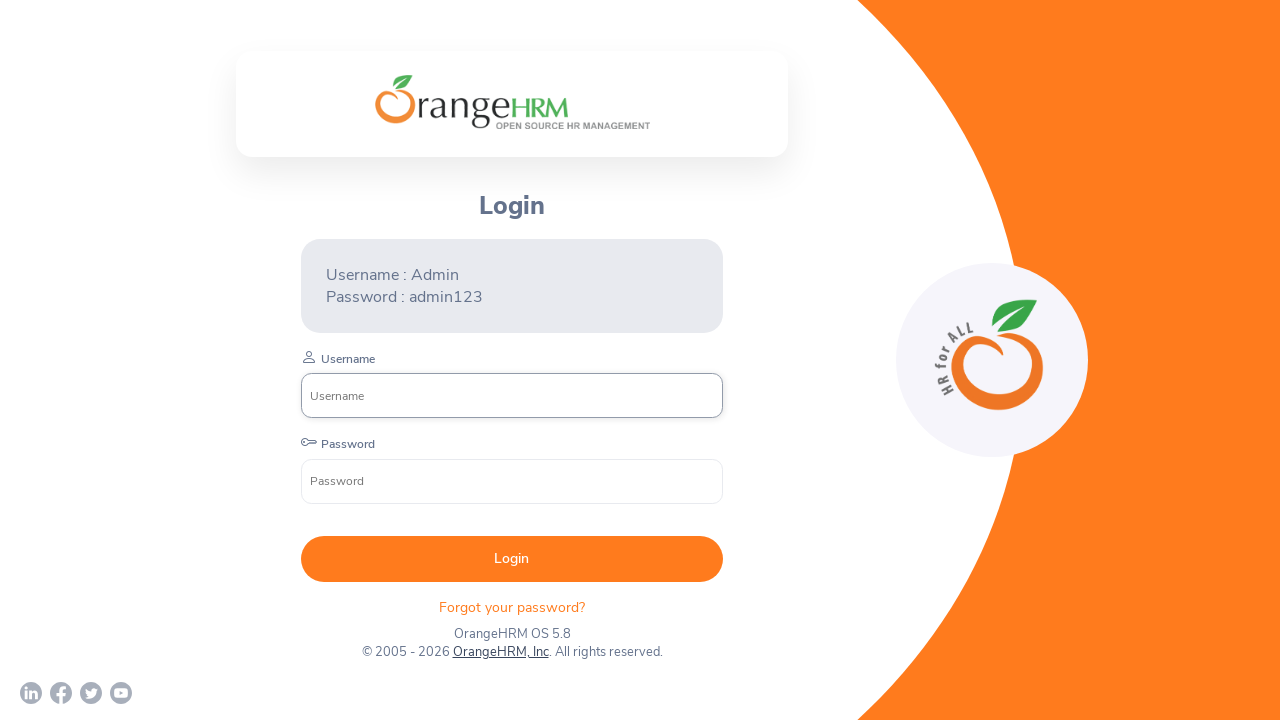